Tests window handling functionality by clicking a link that opens a new window, switching to the new window to verify its content, then switching back to the original window to verify it's still accessible.

Starting URL: https://the-internet.herokuapp.com/windows

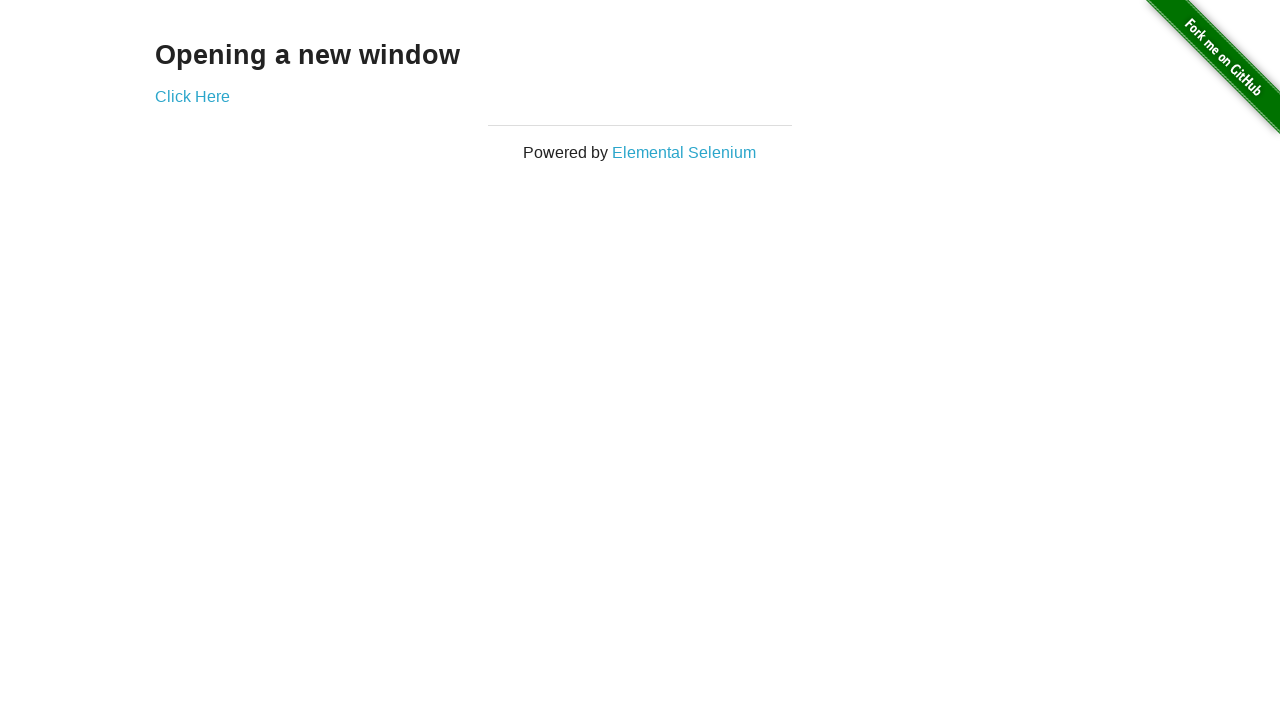

Waited for h3 selector to load on initial page
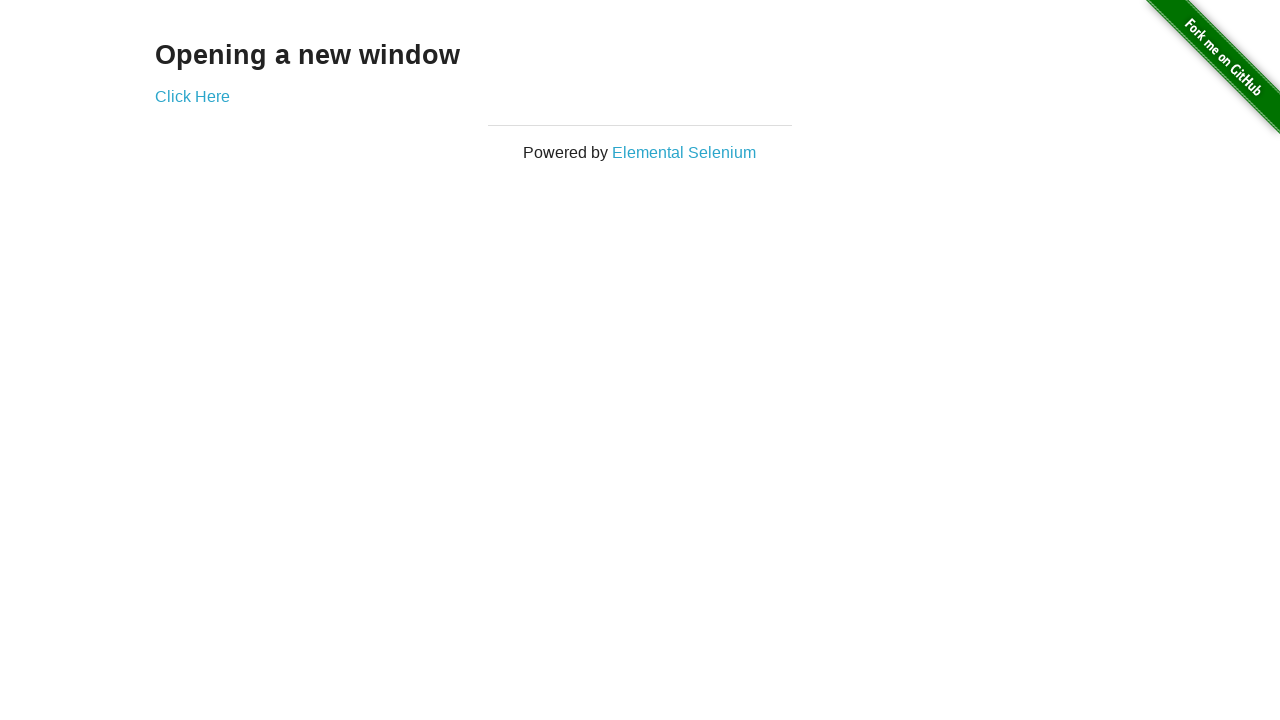

Verified page text is 'Opening a new window'
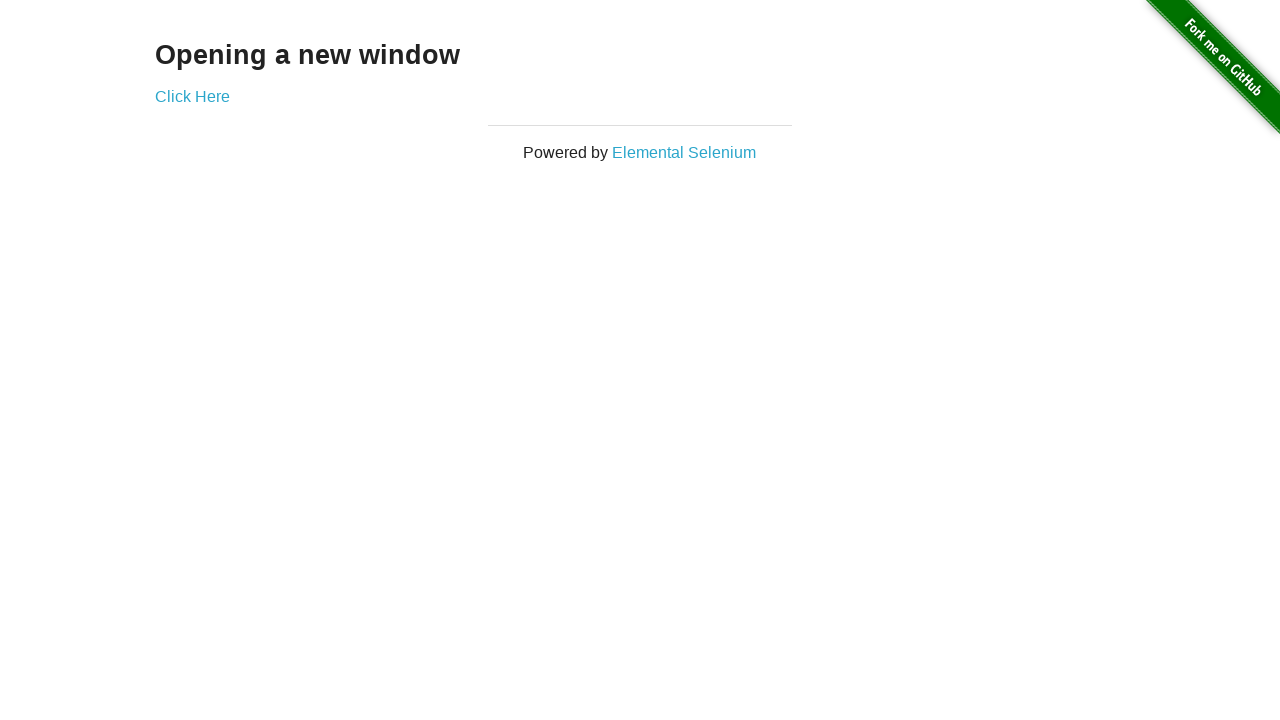

Verified original page title is 'The Internet'
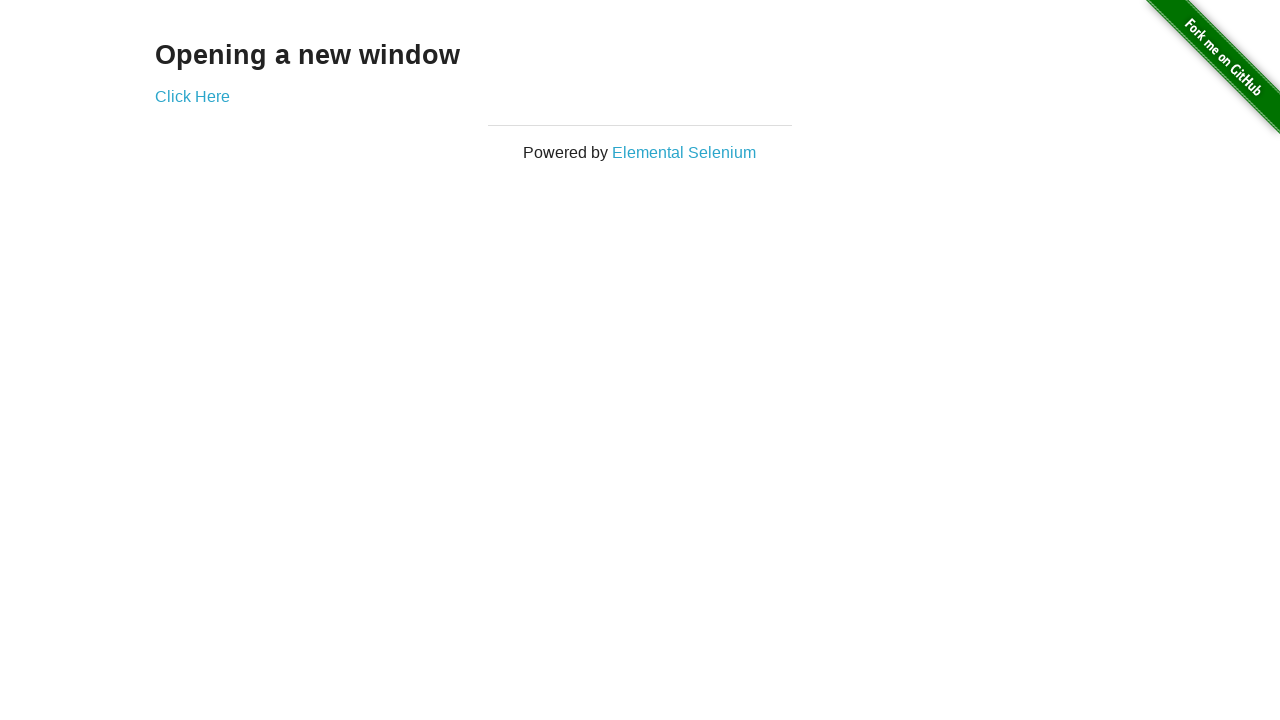

Clicked 'Click Here' link to open new window at (192, 96) on text=Click Here
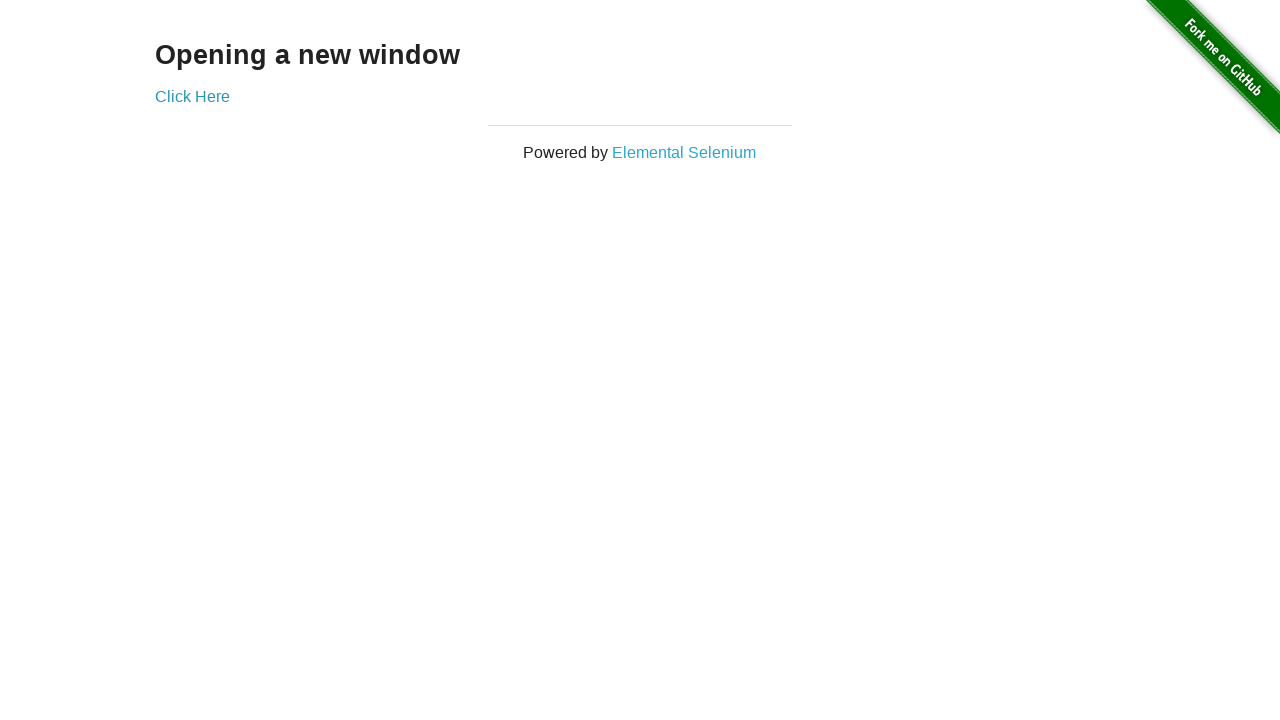

New window loaded and ready
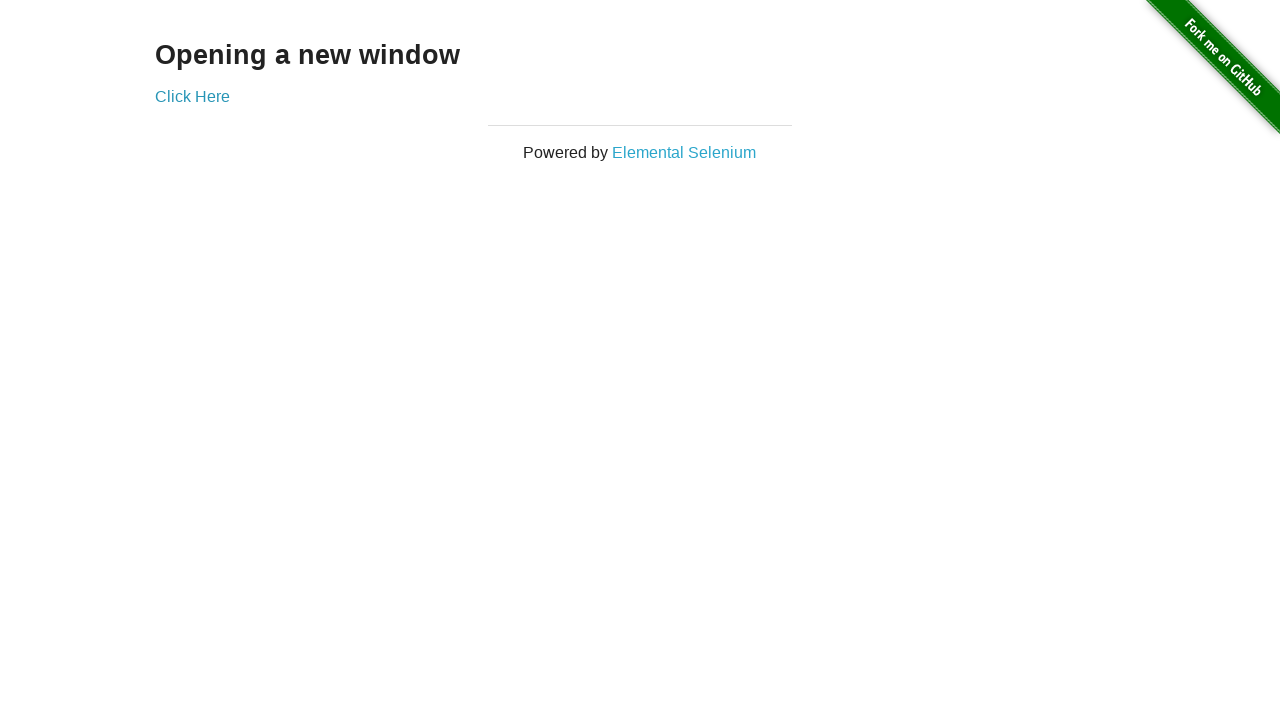

Verified new window title is 'New Window'
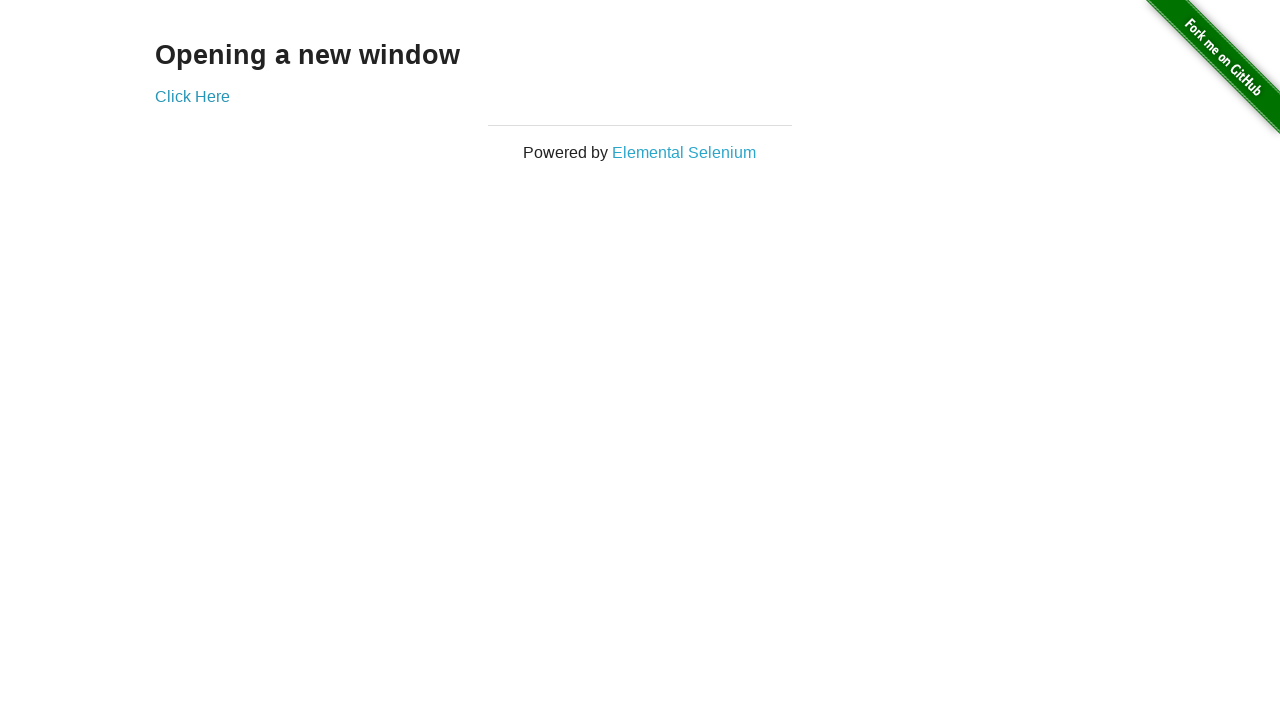

Verified new window content displays 'New Window'
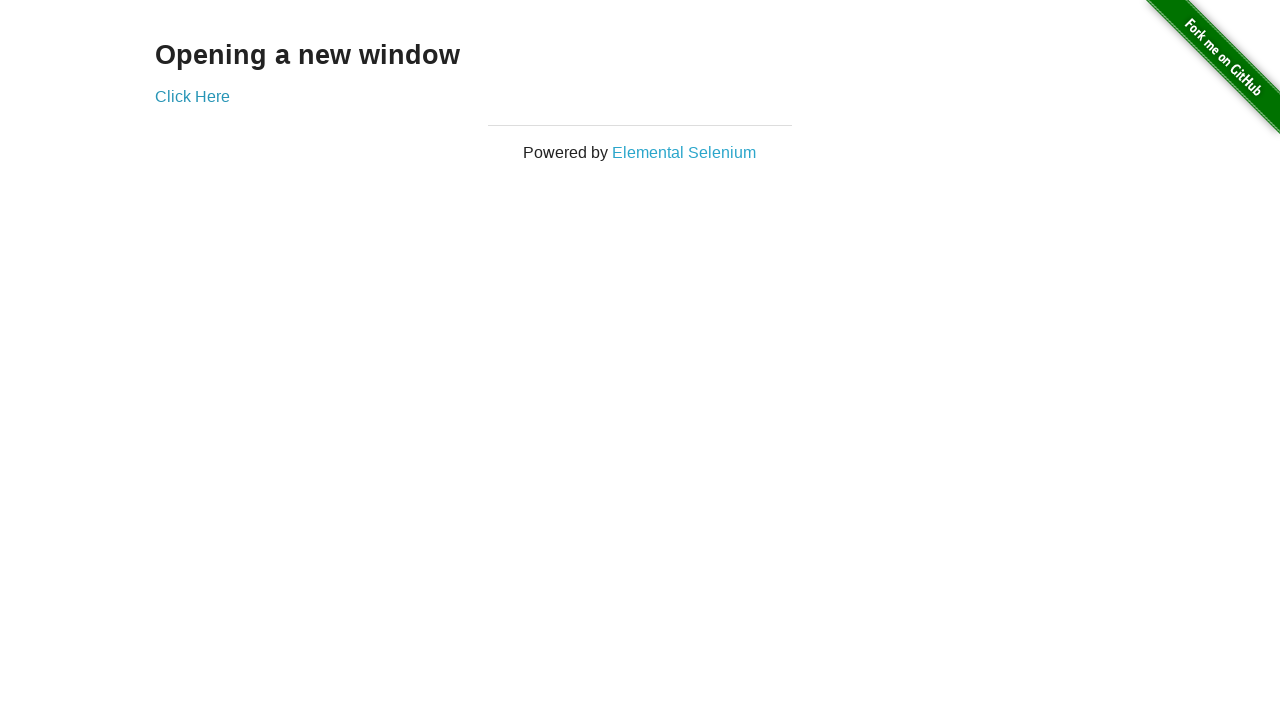

Switched back to original window
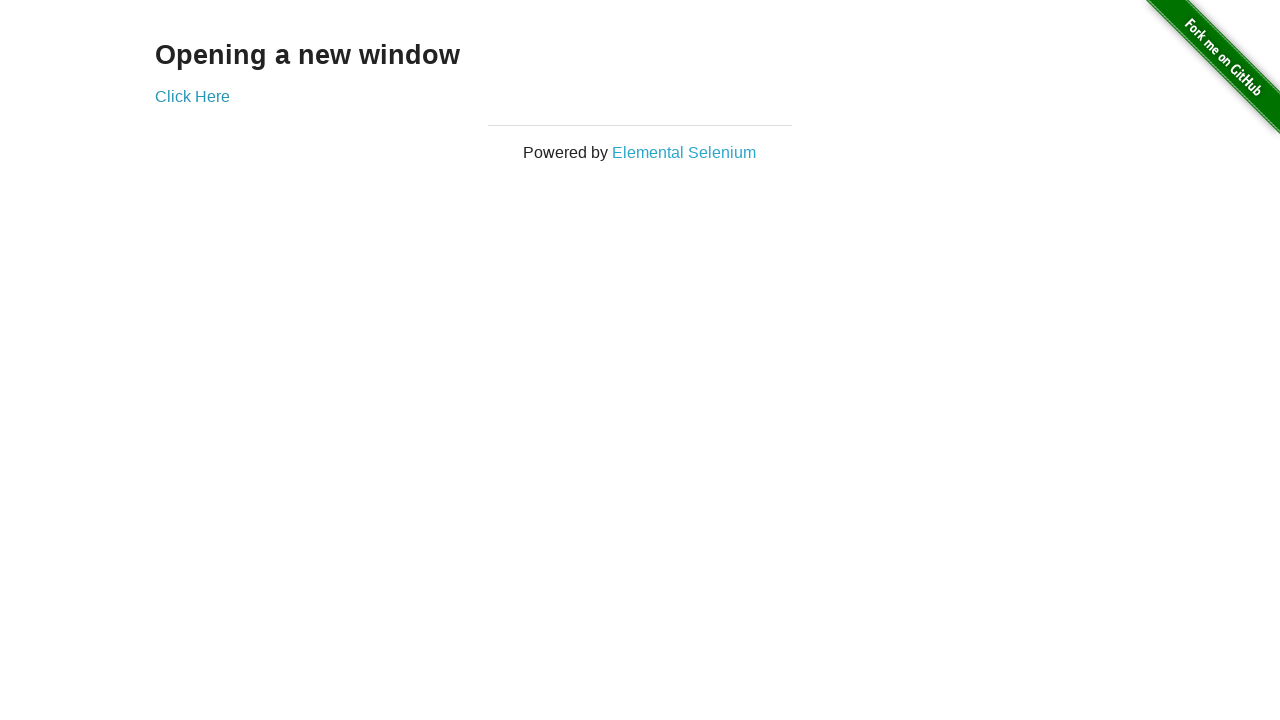

Verified original page is still accessible with title 'The Internet'
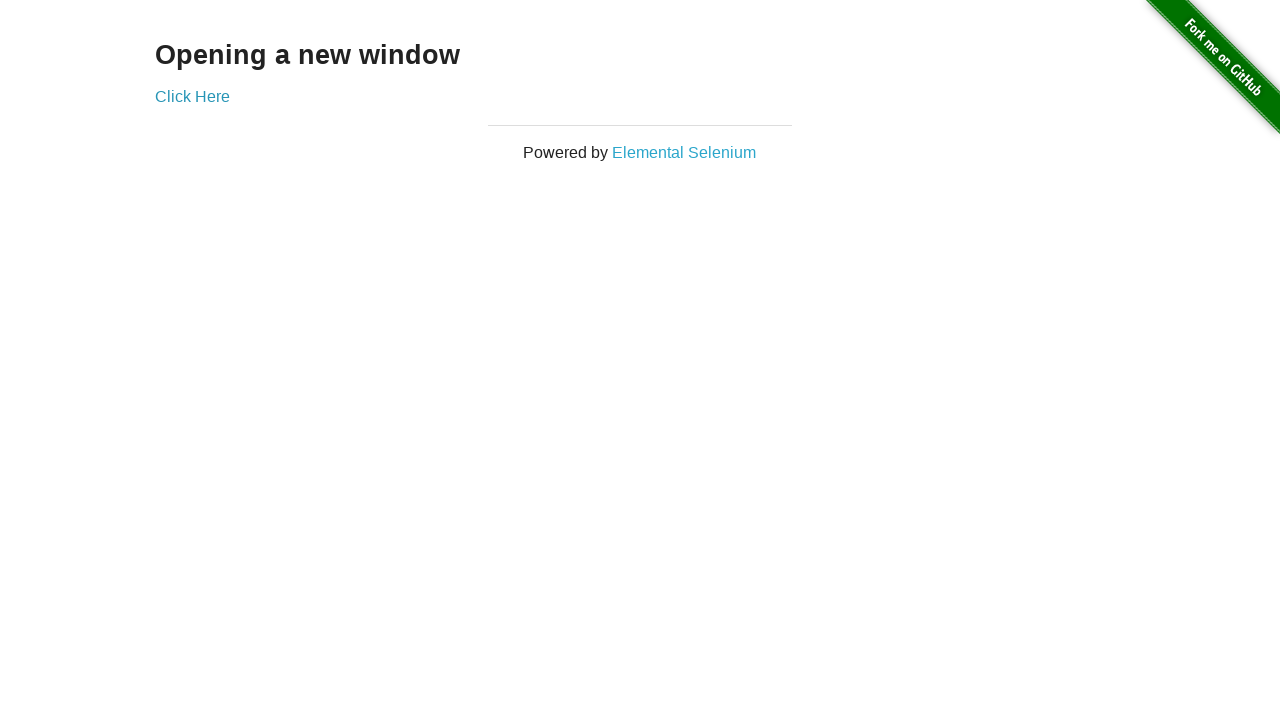

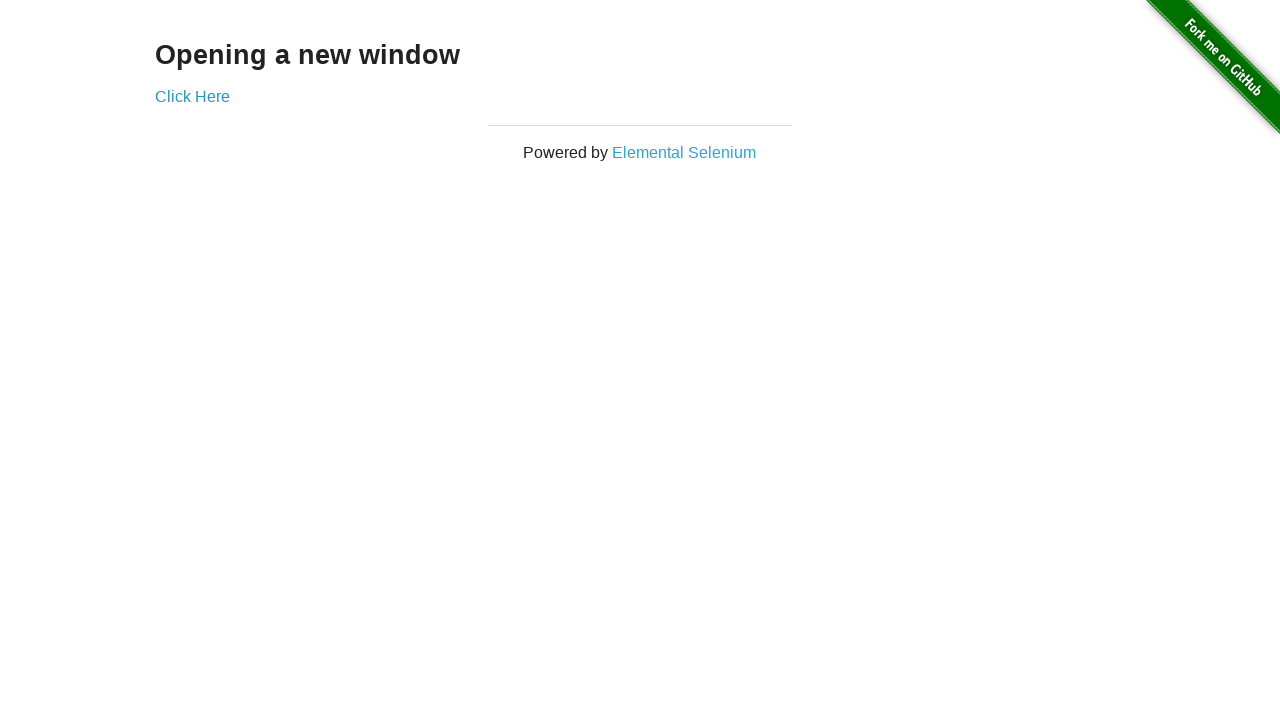